Navigates to ActiveTrail free trial page and verifies the page title

Starting URL: https://www.activetrail.com/free-trial/

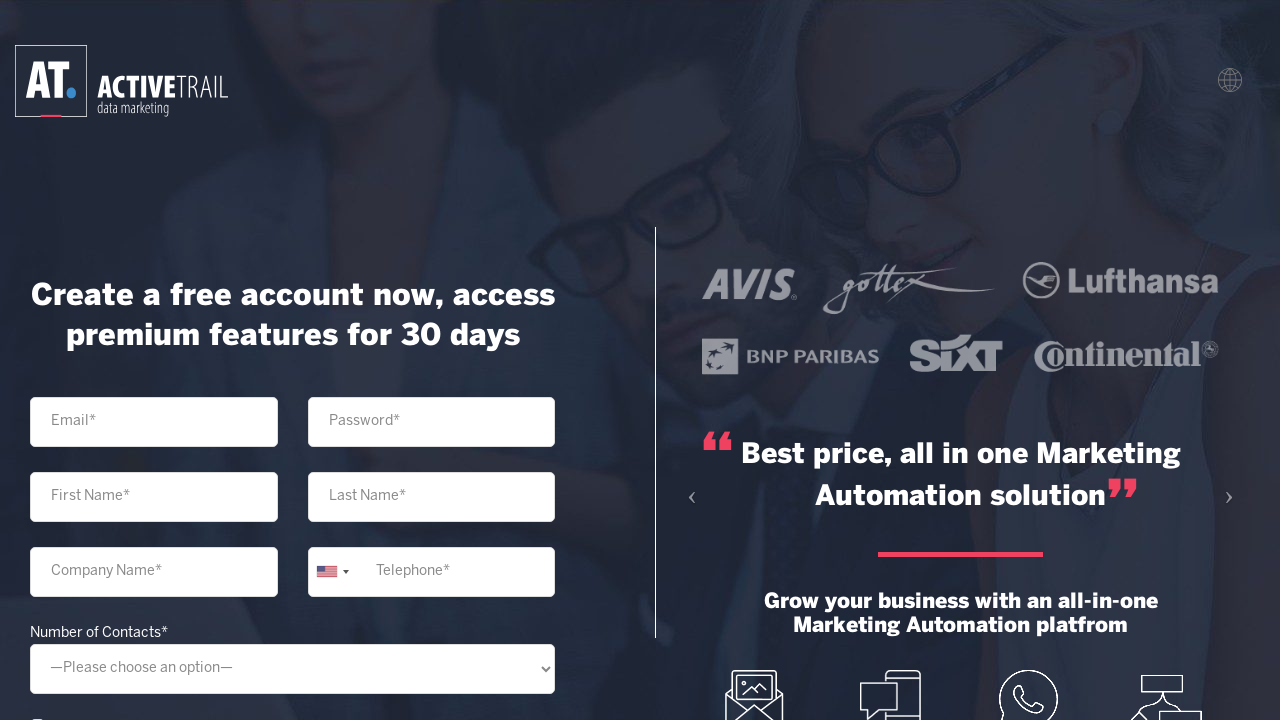

Waited for page to reach domcontentloaded state
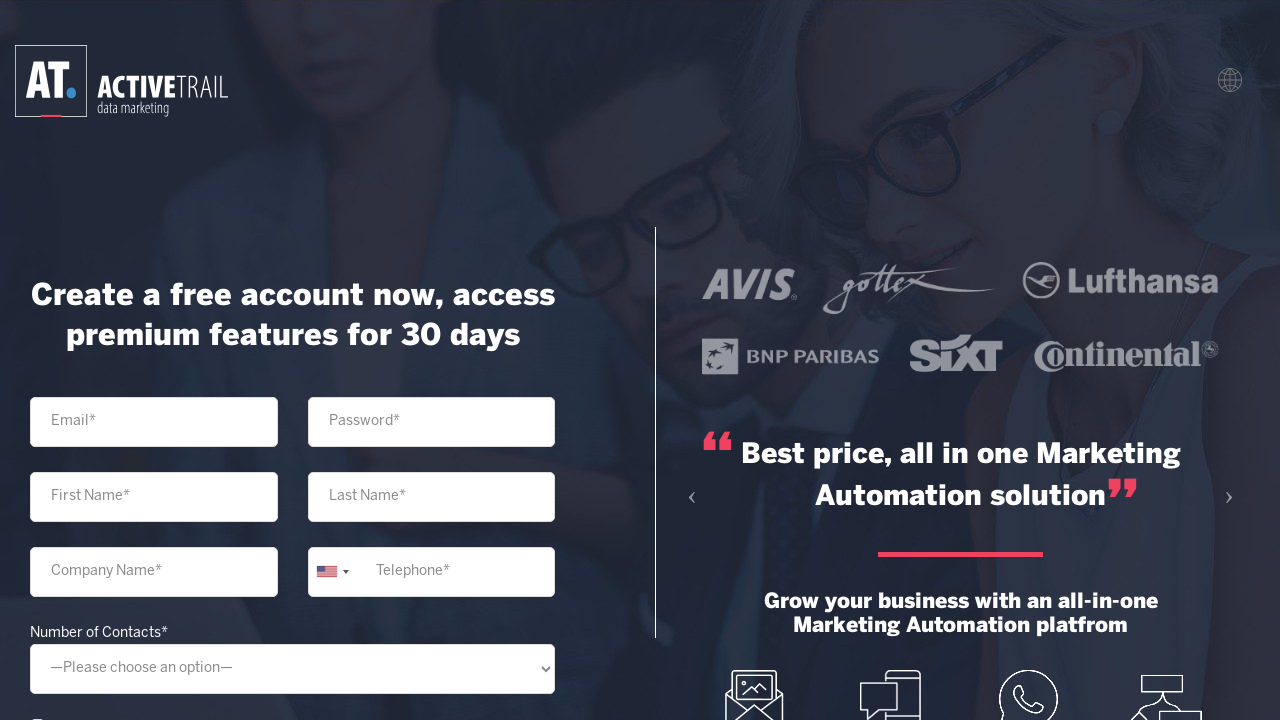

Verified page title matches expected title
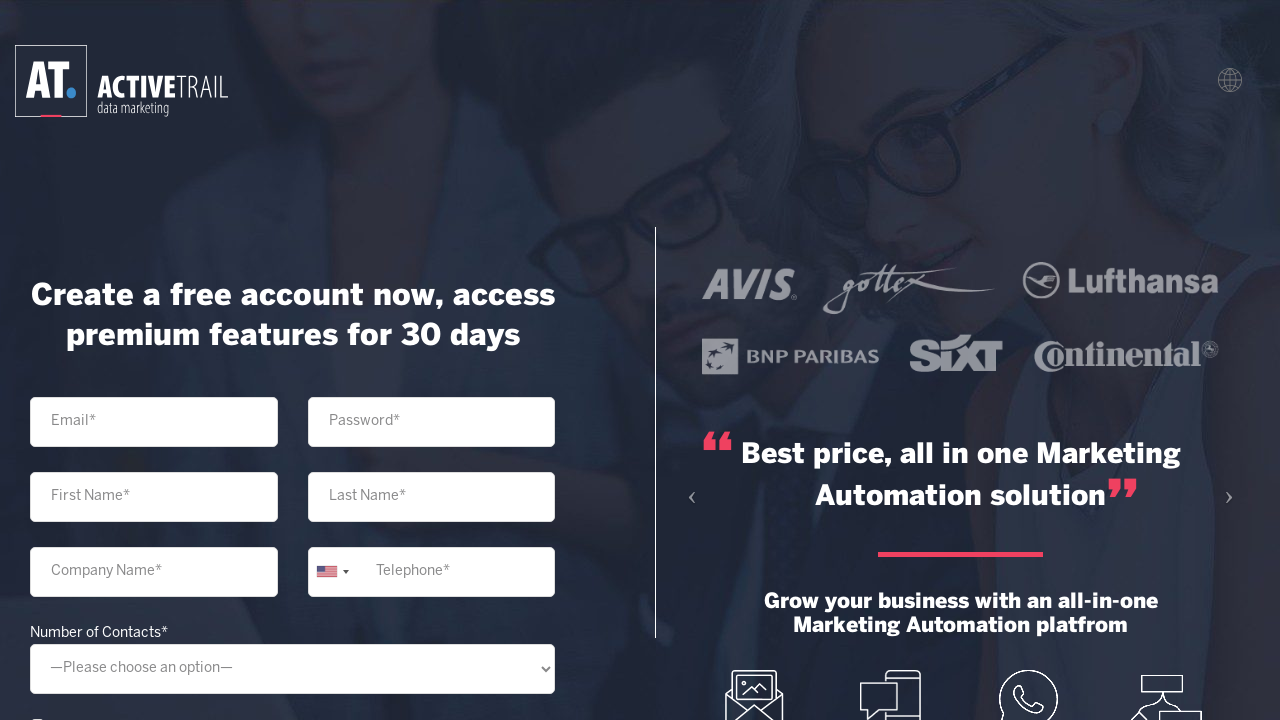

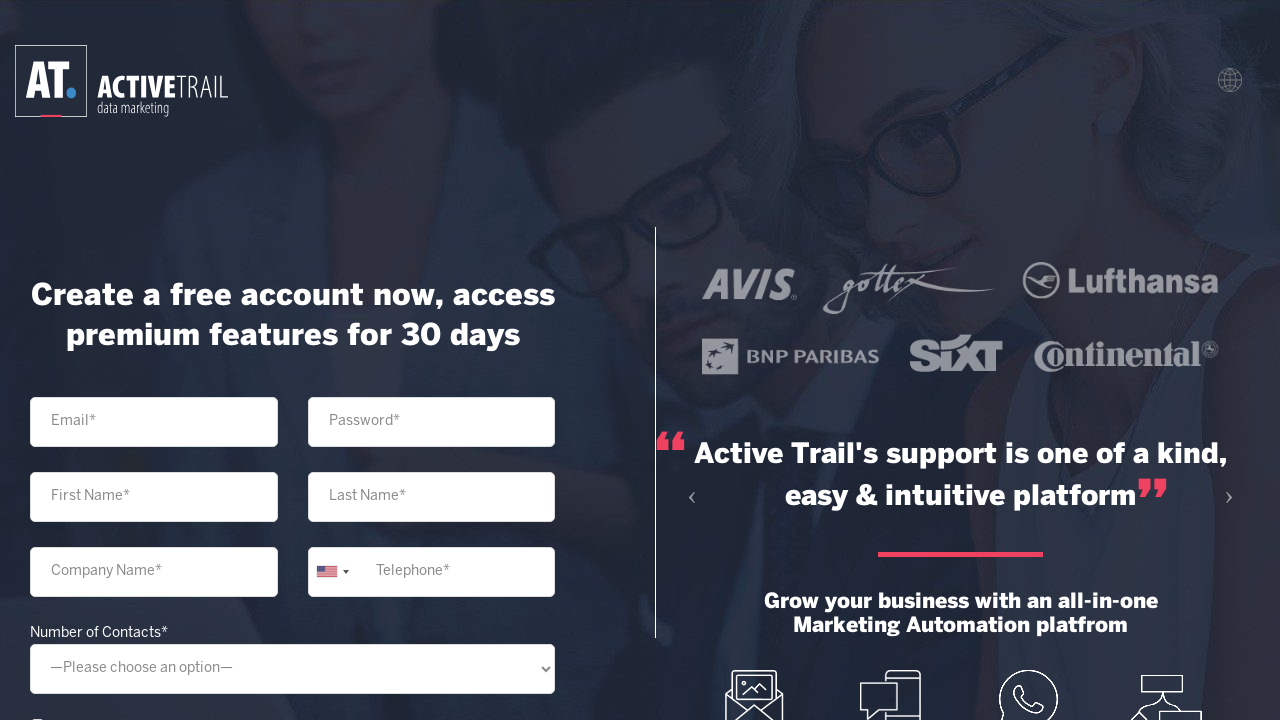